Tests the complete checkout process including adding item to cart, filling billing information, and placing an order

Starting URL: https://practice.automationtesting.in/

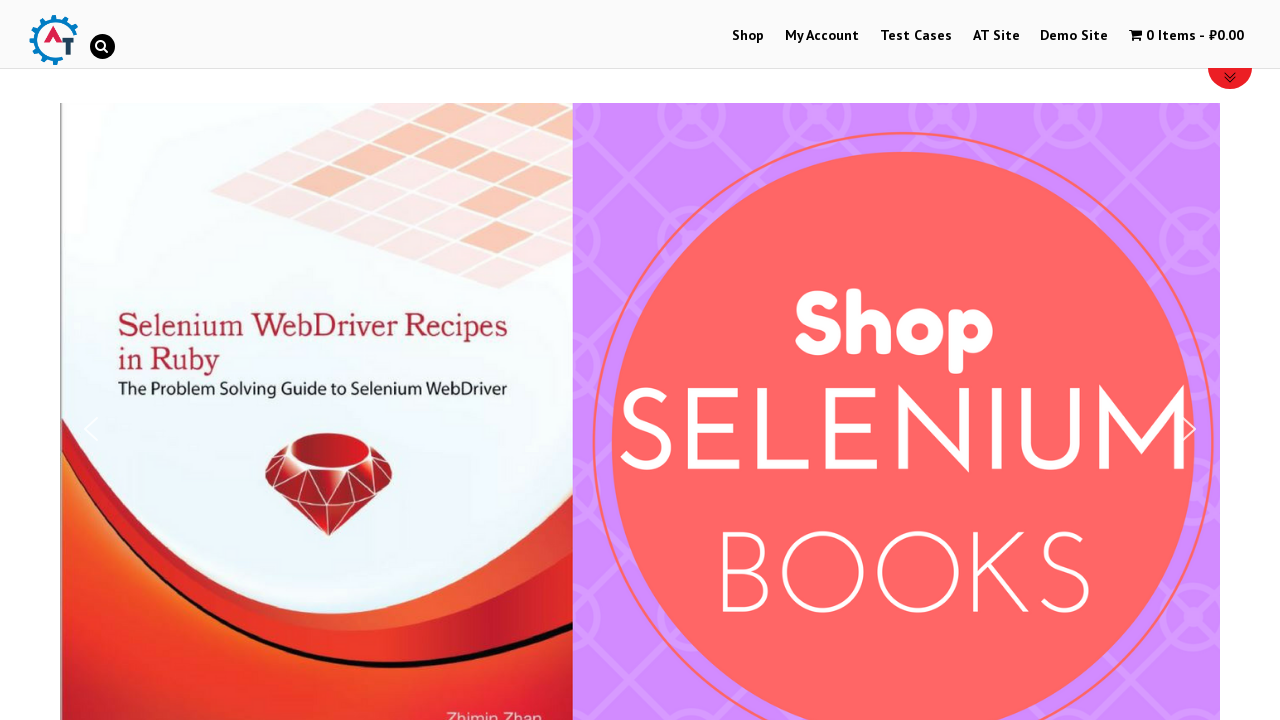

Clicked shop menu item to navigate to shop at (748, 36) on #menu-item-40
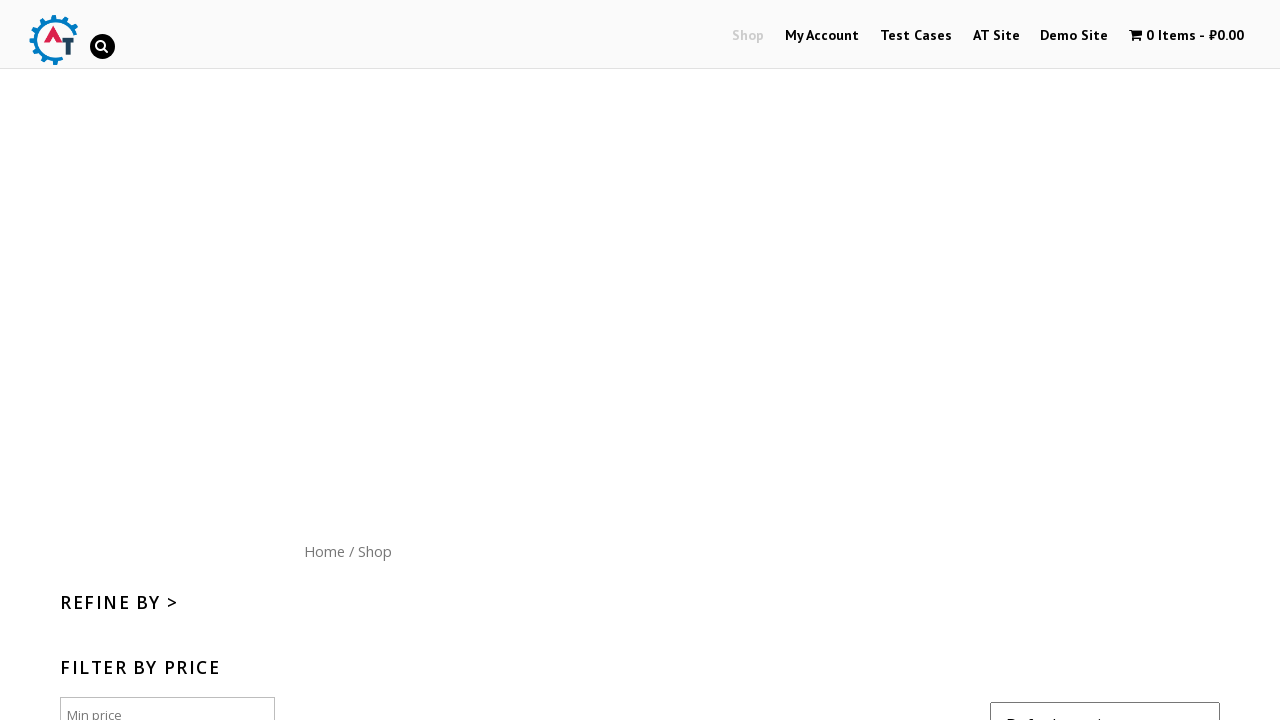

Scrolled down 300px to view products
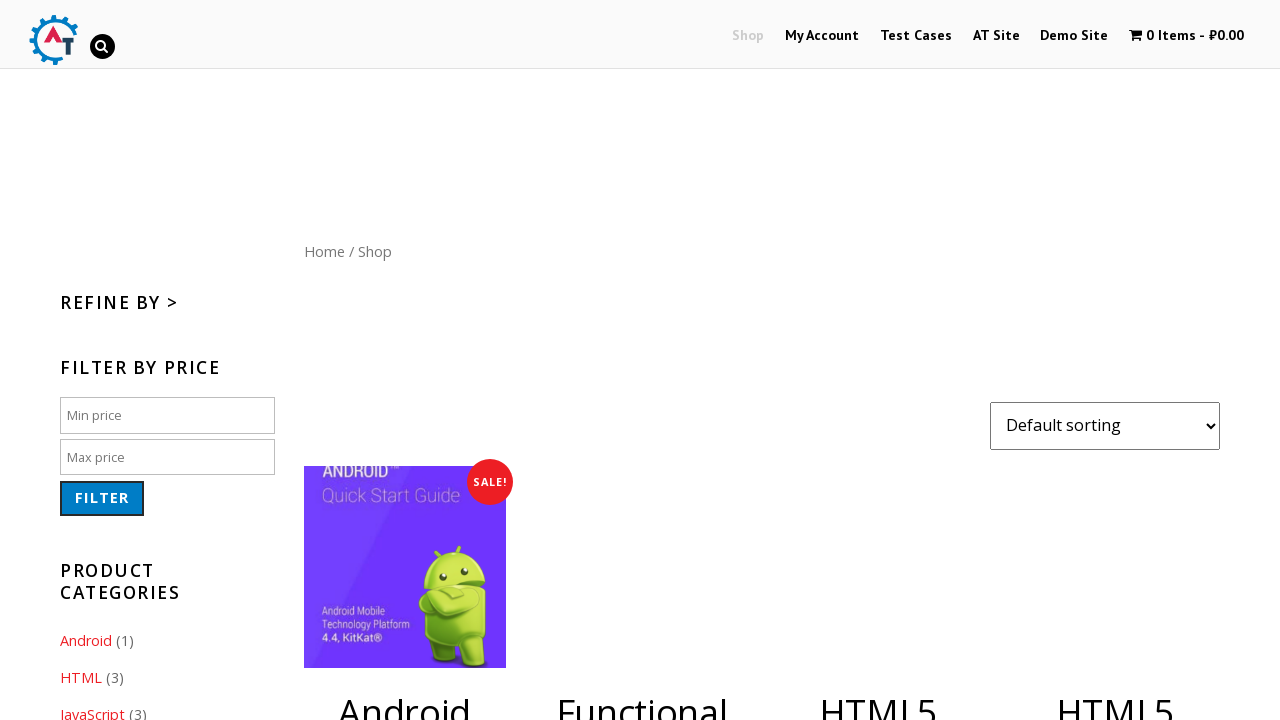

Clicked add to cart button for HTML book product at (1115, 361) on #content > ul > li.post-182.product.type-product.status-publish.product_cat-html
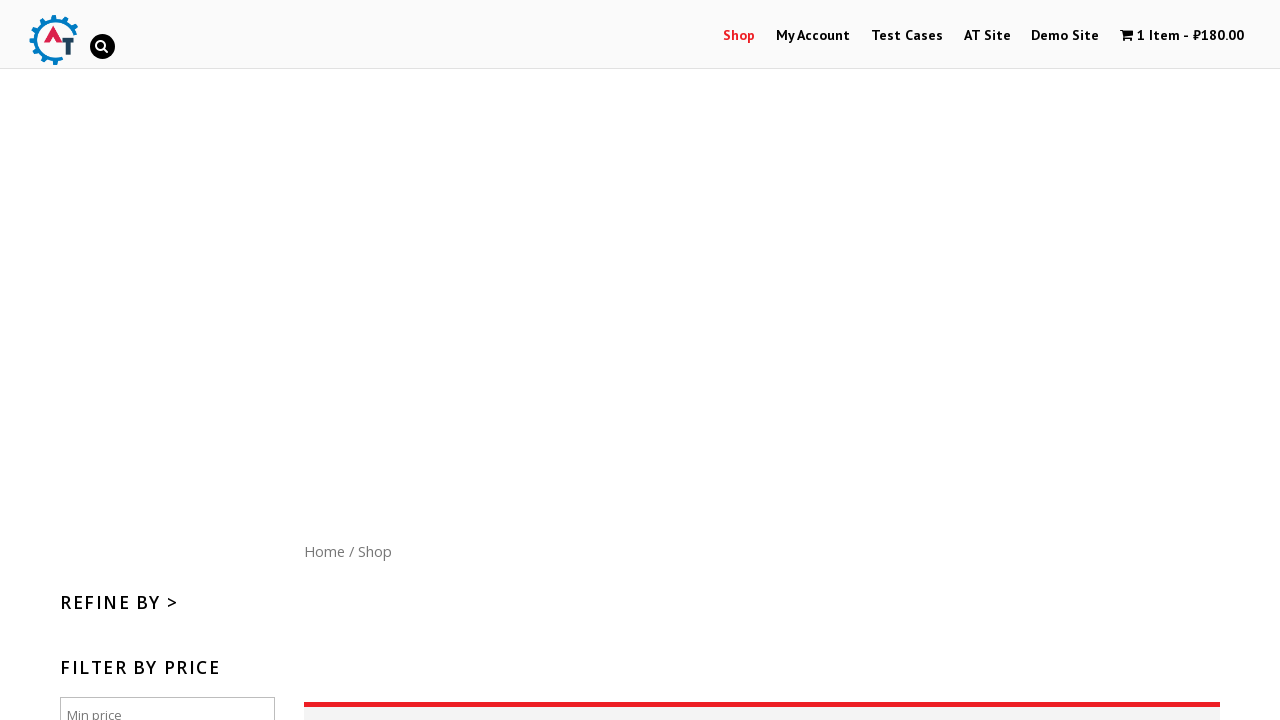

Waited 1000ms for item to be added to cart
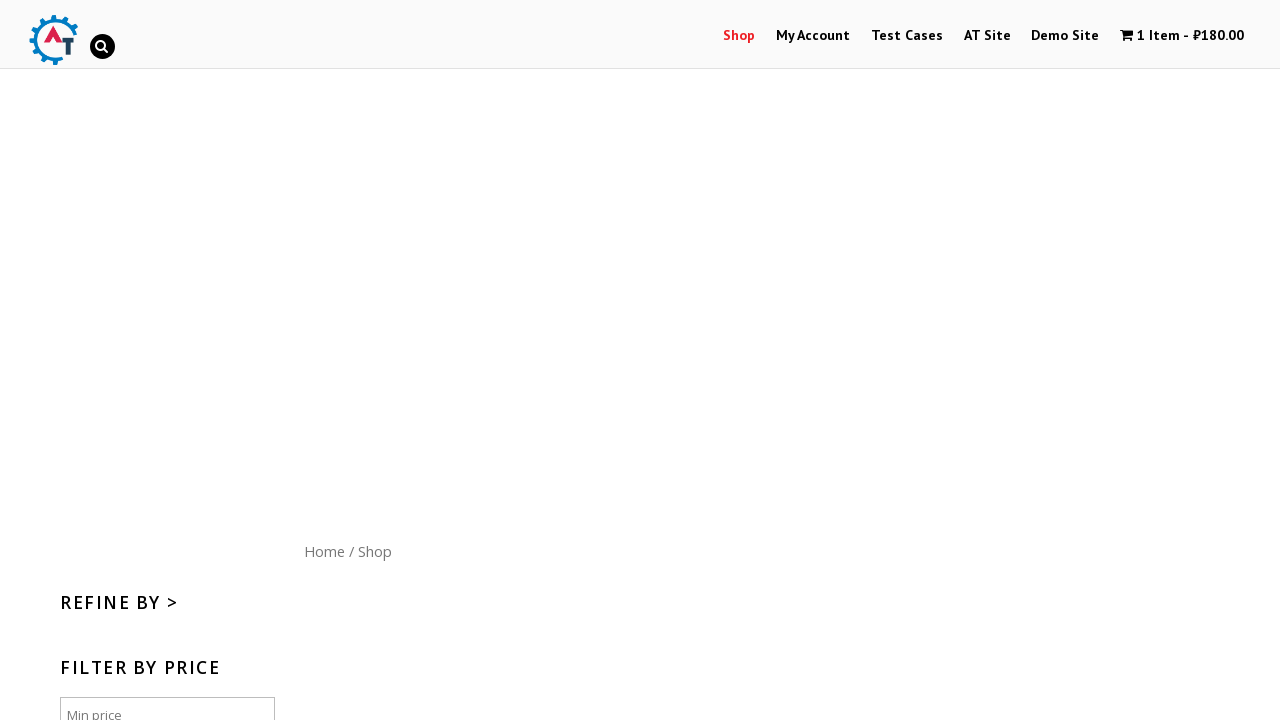

Clicked cart contents to view shopping cart at (1158, 36) on .cartcontents
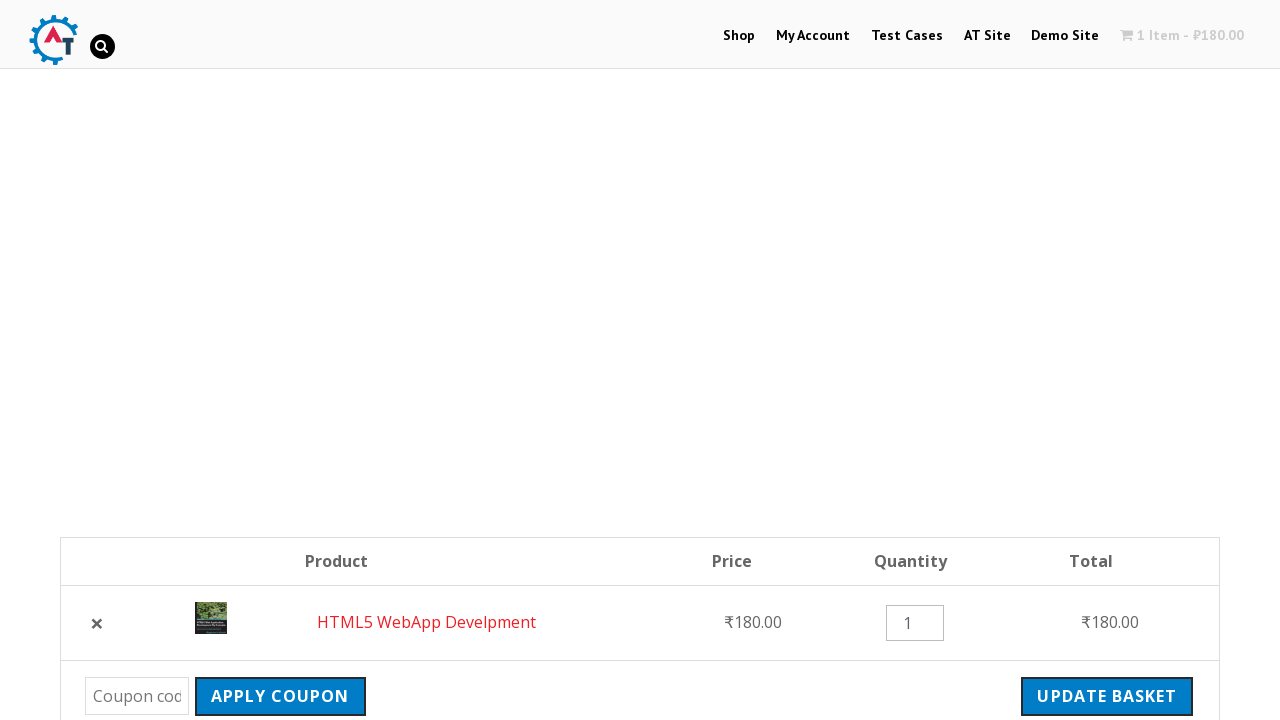

Checkout button appeared on cart page
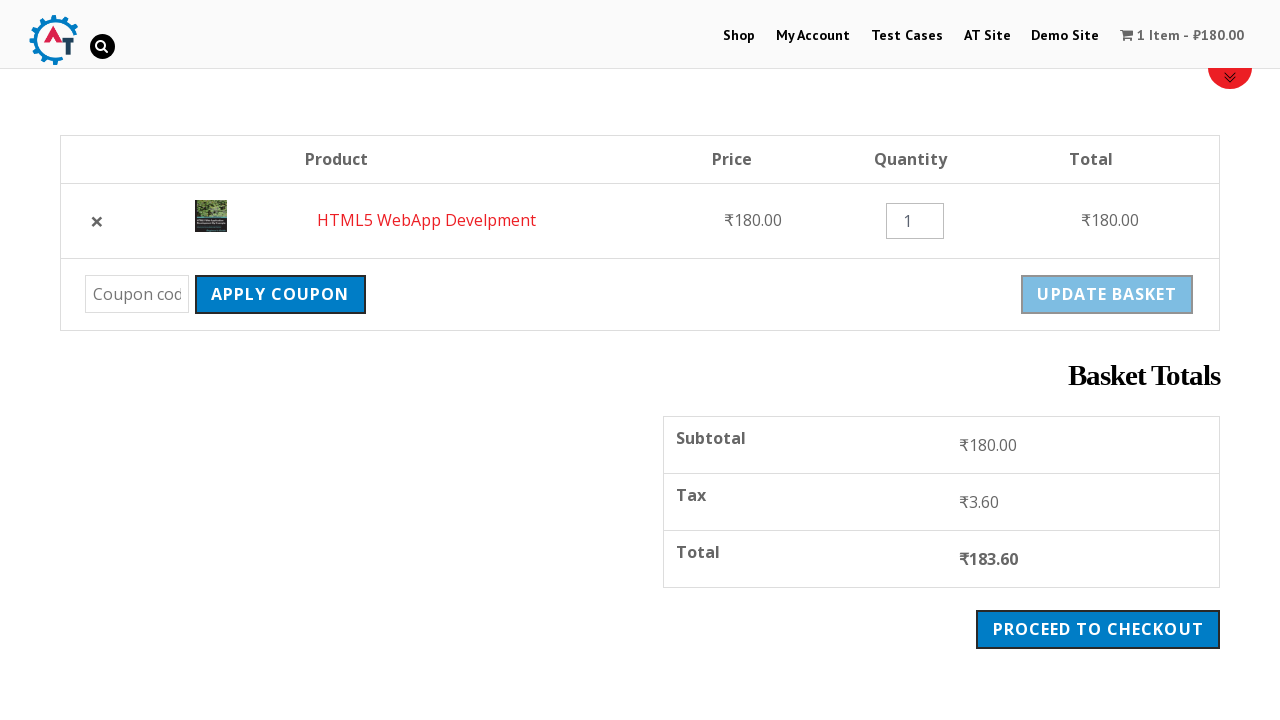

Clicked checkout button to proceed to checkout at (1098, 629) on #page-34 > div > div.woocommerce > div > div > div > a
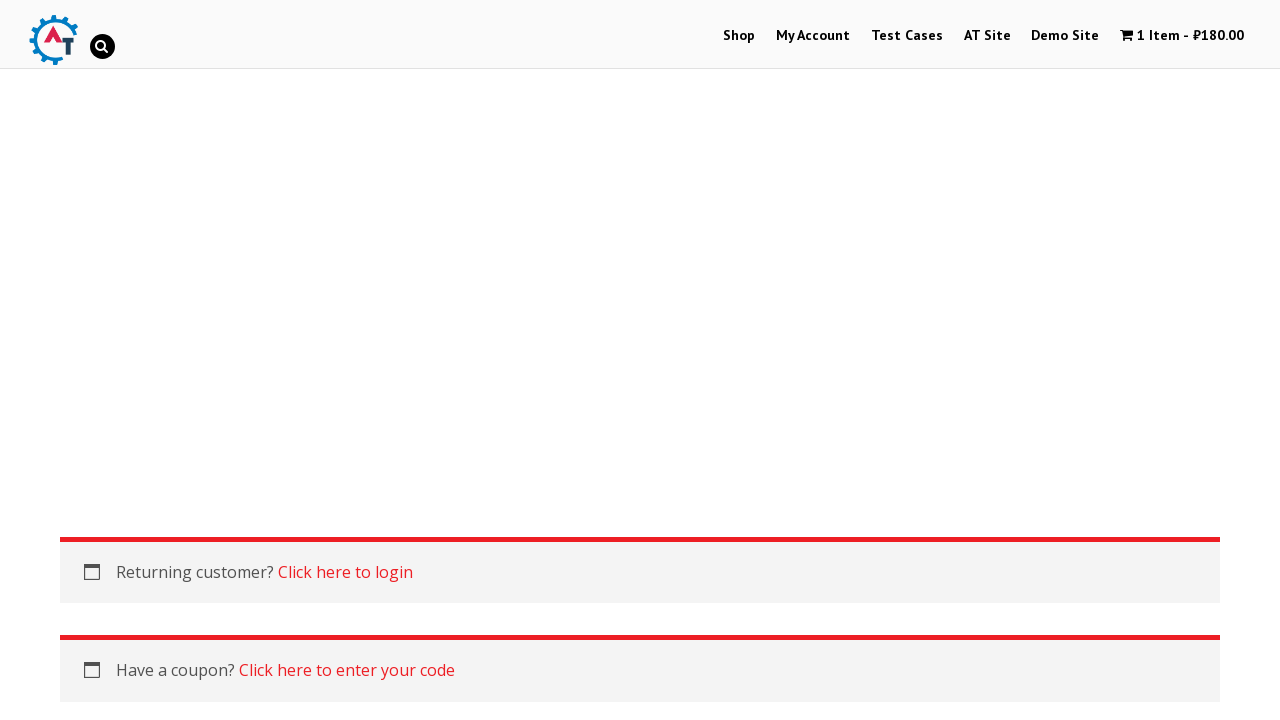

Billing form fields became available
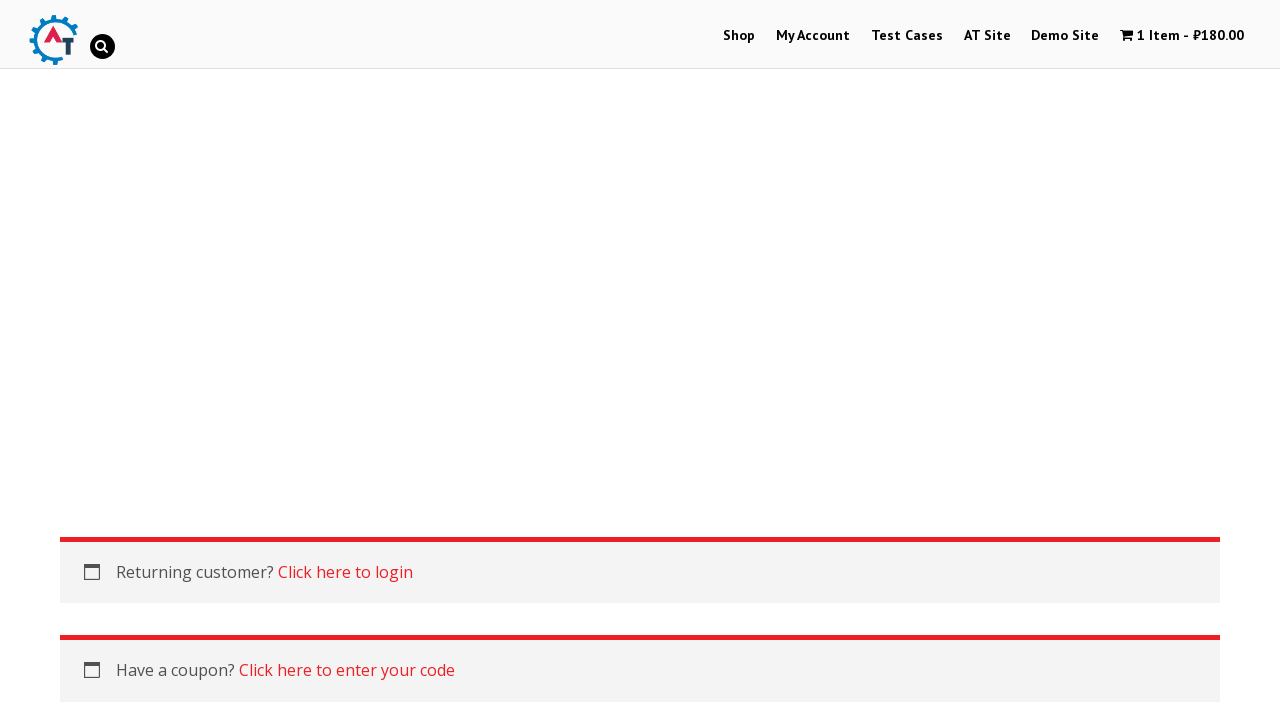

Filled first name field with 'Kyrie' on #billing_first_name
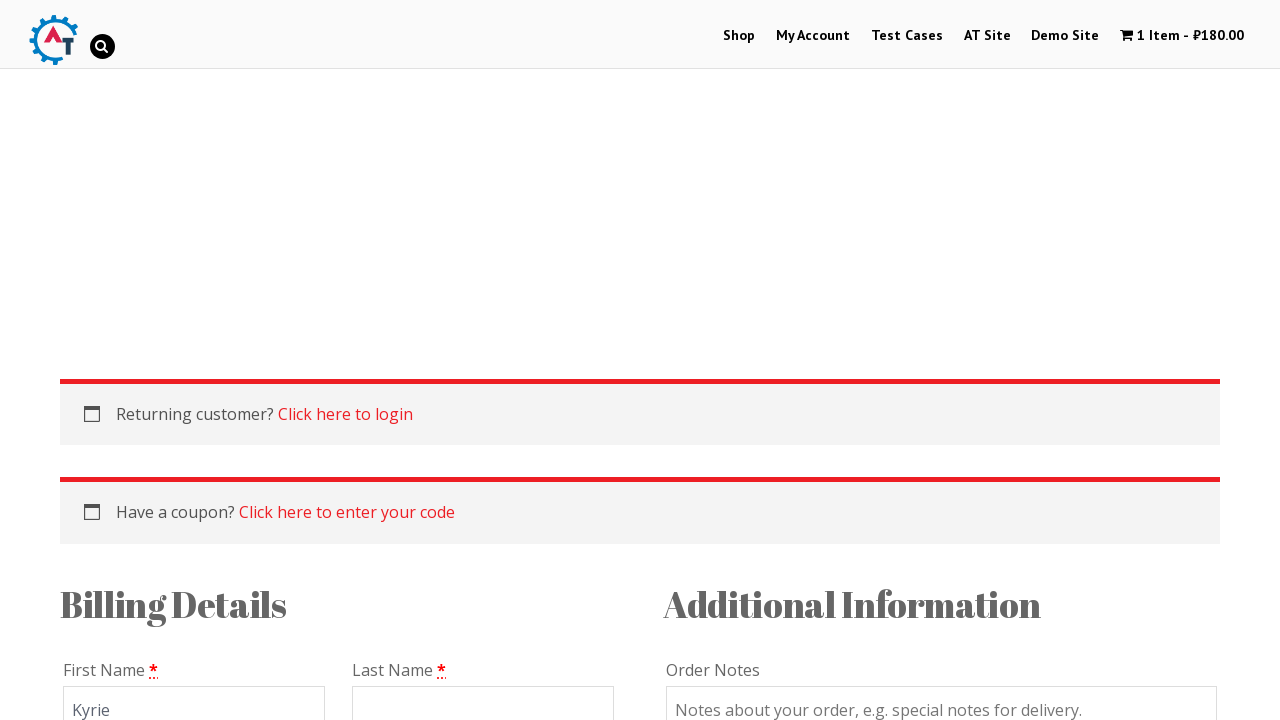

Filled last name field with 'Irving' on #billing_last_name
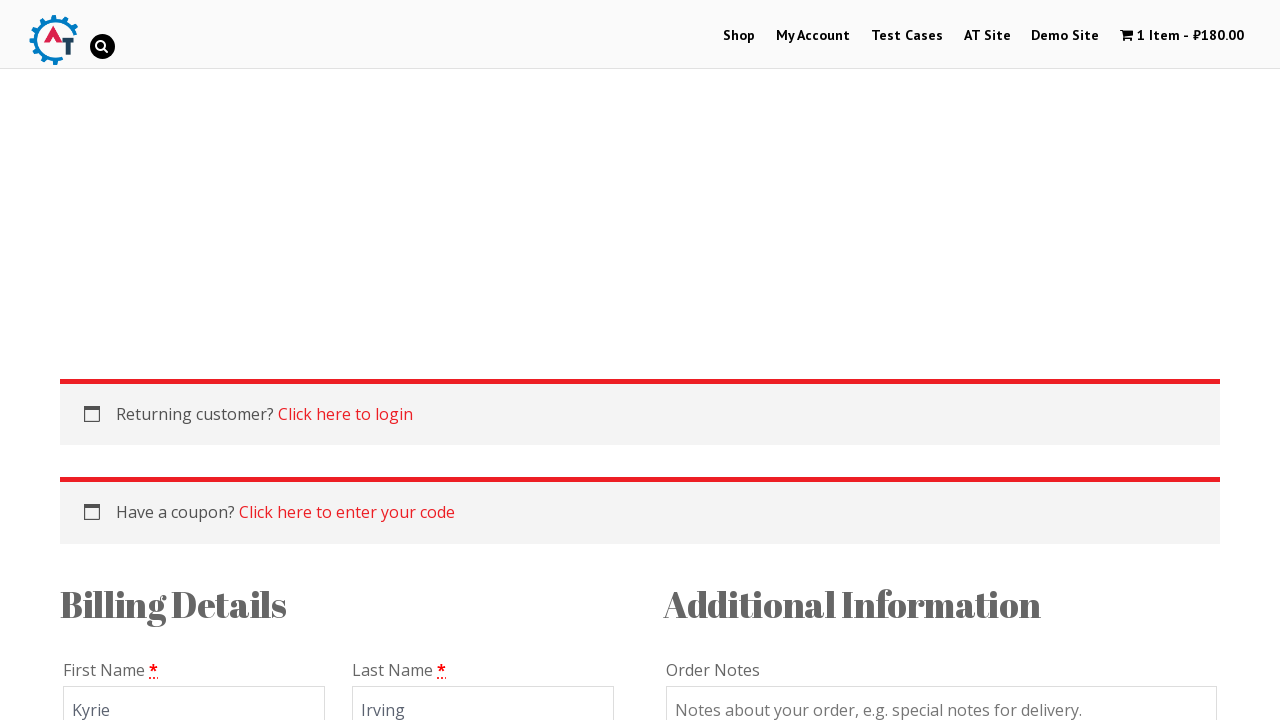

Filled email field with 'kyrie.test@example.com' on #billing_email
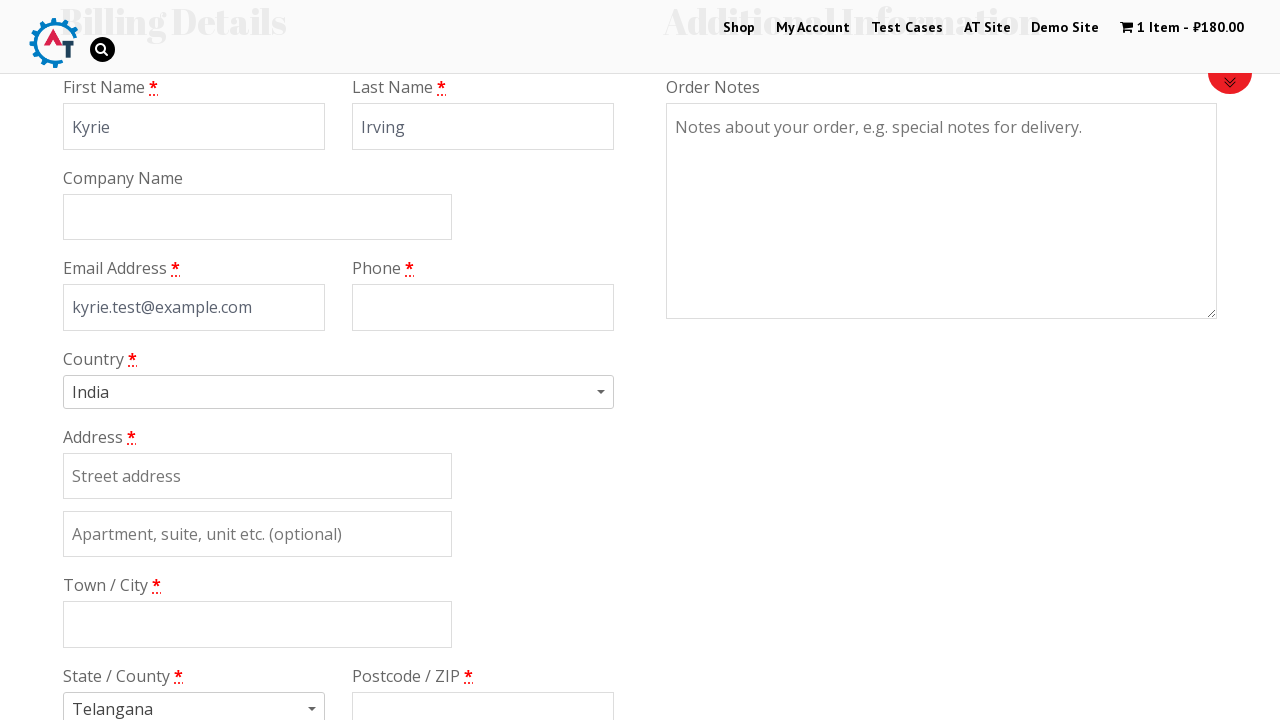

Filled phone field with '456456456456' on #billing_phone
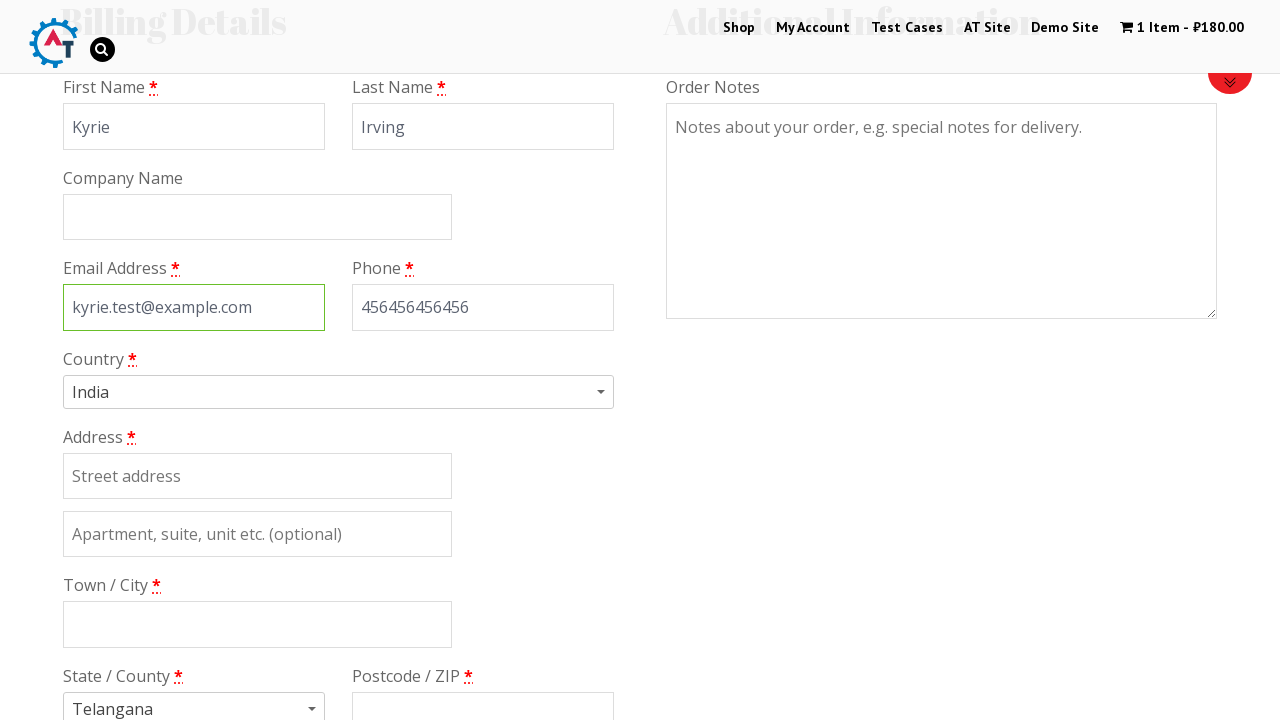

Clicked country dropdown to open selection at (338, 398) on #s2id_billing_country
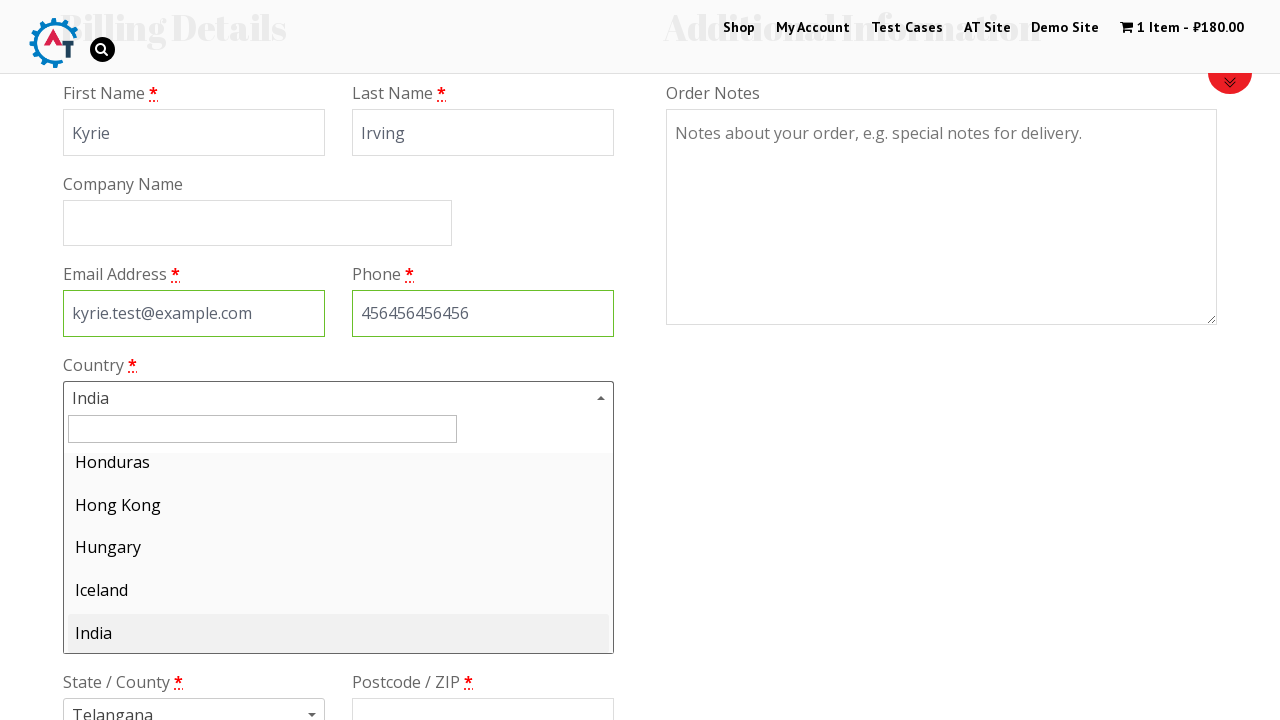

Typed 'Australia' in country search field on #s2id_autogen1_search
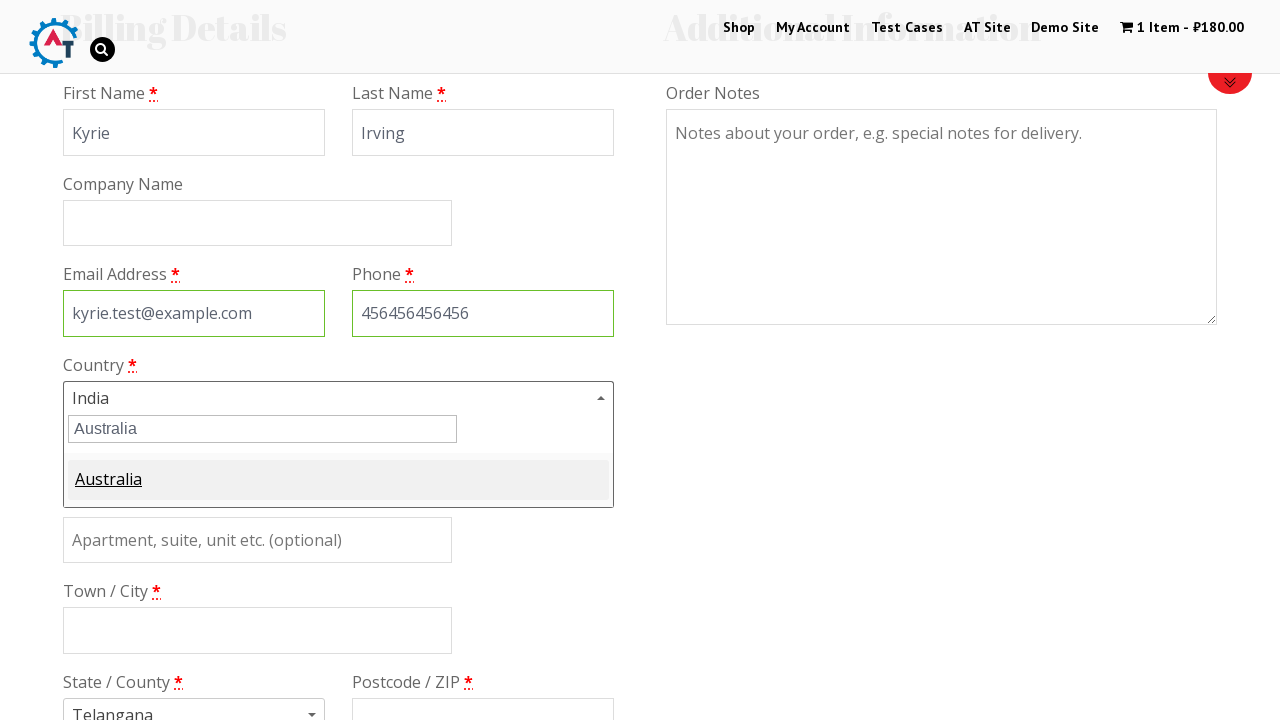

Selected Australia from dropdown results at (108, 479) on .select2-match
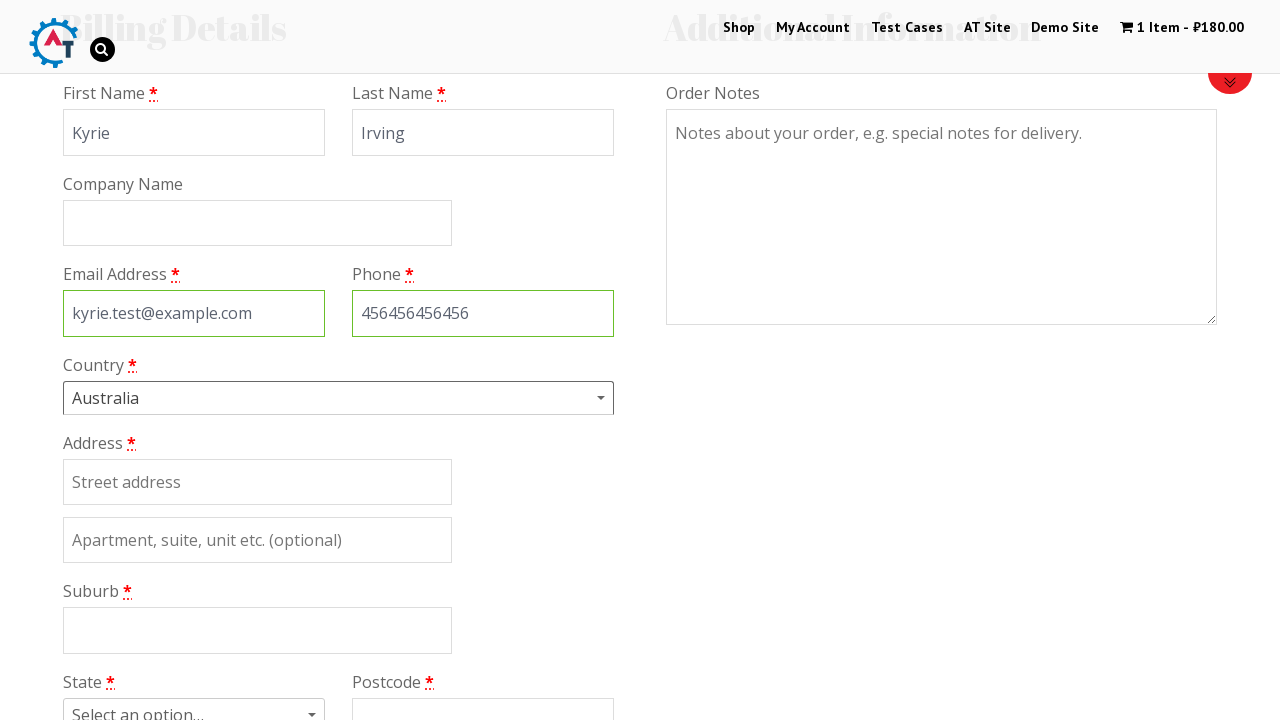

Filled address field with '123 Test Street' on #billing_address_1
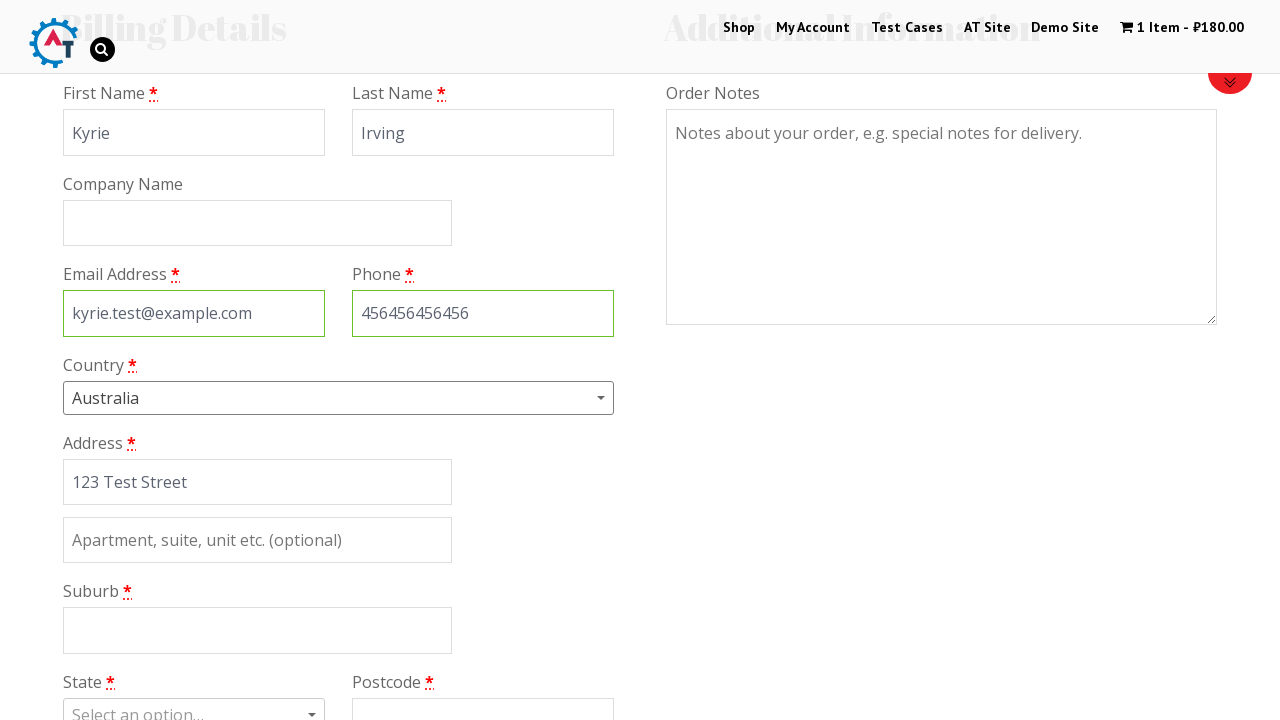

Filled city field with 'Melbourne' on #billing_city
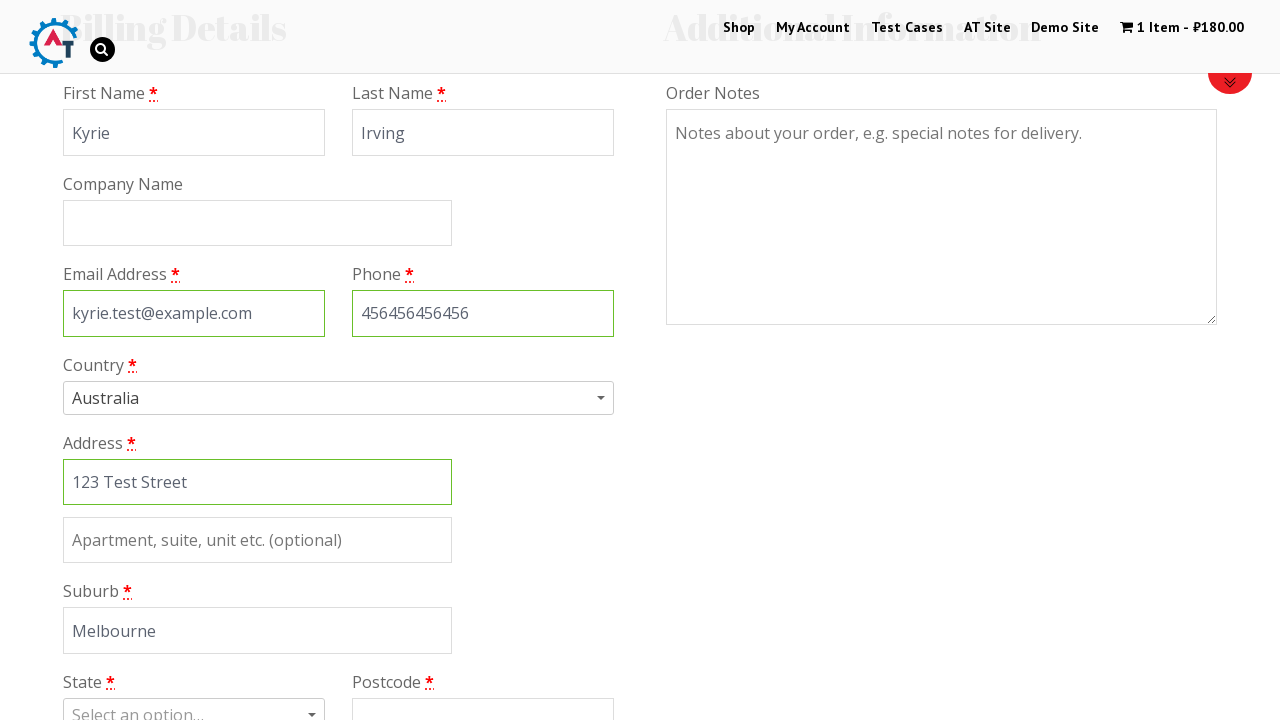

Clicked state dropdown to open selection at (194, 703) on #s2id_billing_state
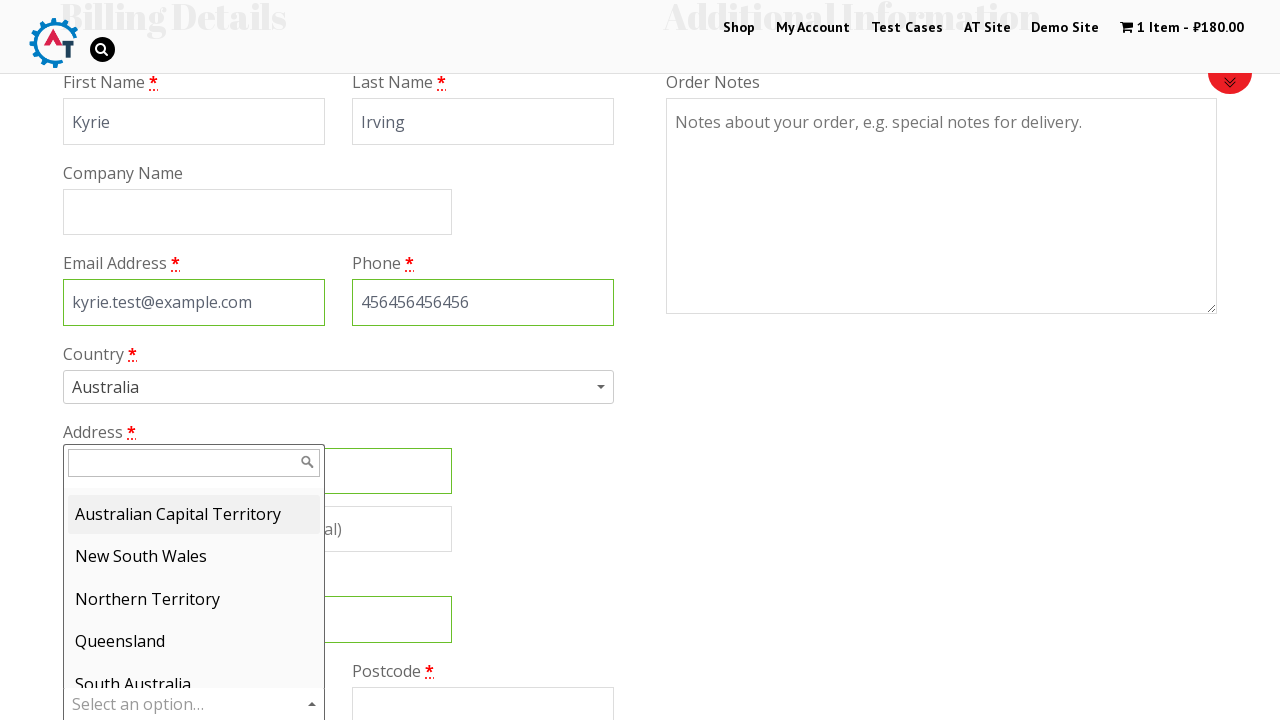

Typed 'Queensland' in state search field on #s2id_autogen2_search
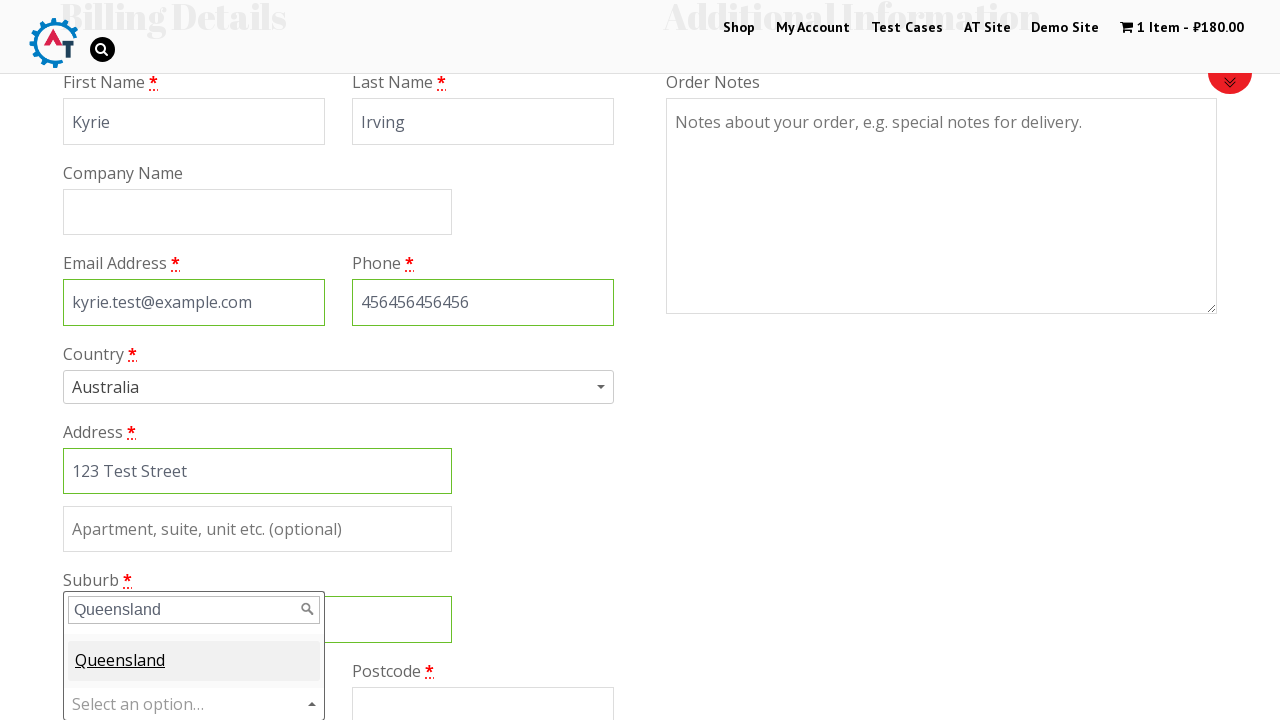

Selected Queensland from dropdown results at (120, 660) on .select2-match
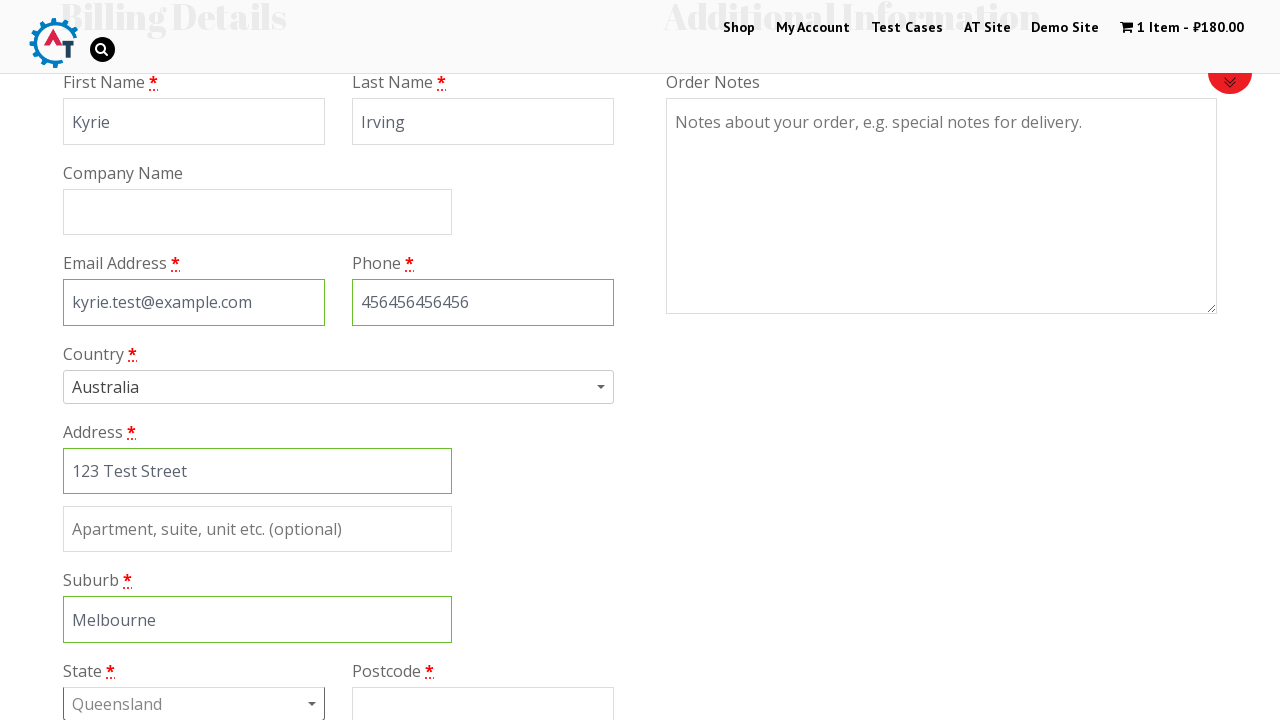

Filled postcode field with '4000' on #billing_postcode
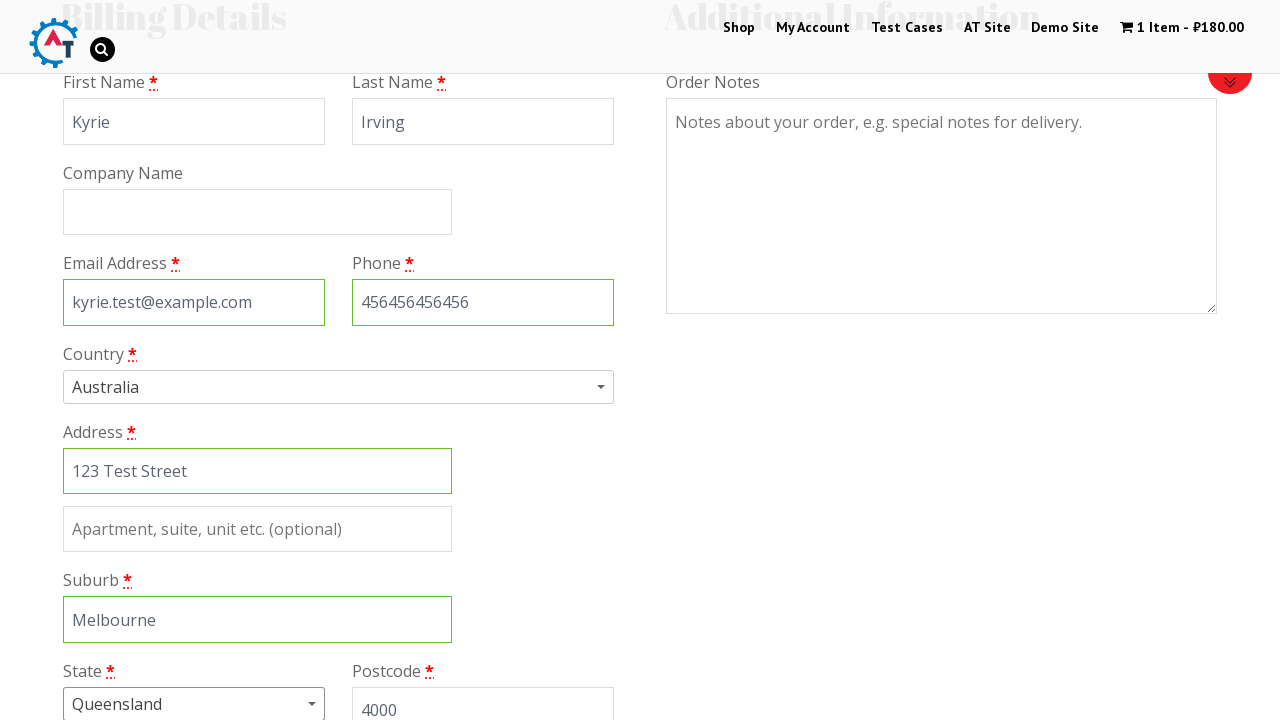

Scrolled down 600px to view payment options
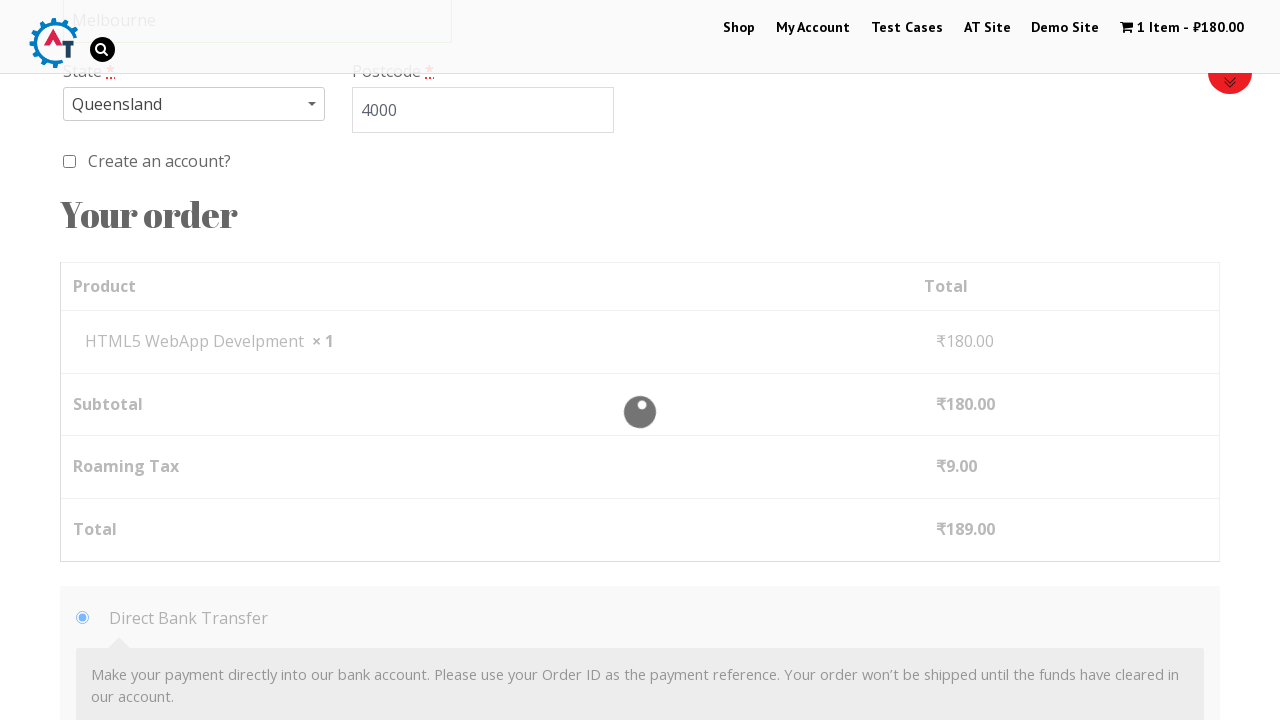

Waited 2000ms for payment methods to load
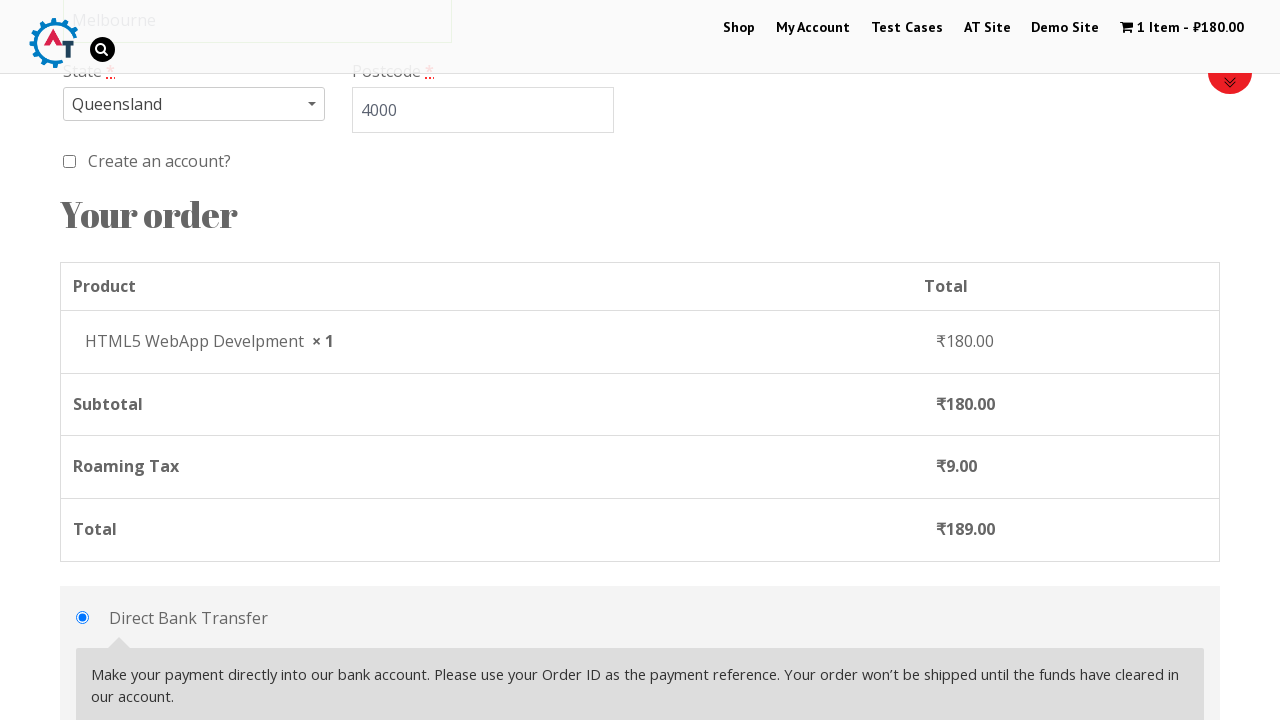

Selected cheque payment method at (82, 360) on [value="cheque"]
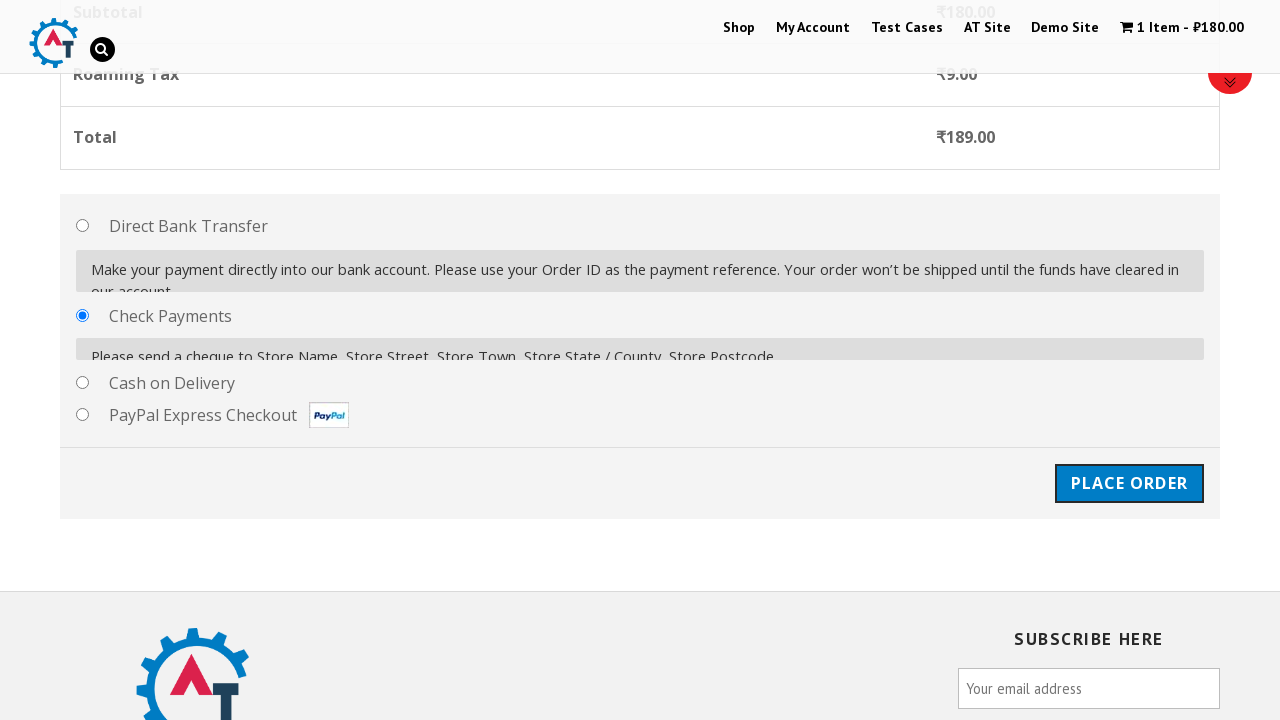

Clicked place order button to complete purchase at (1129, 471) on #place_order
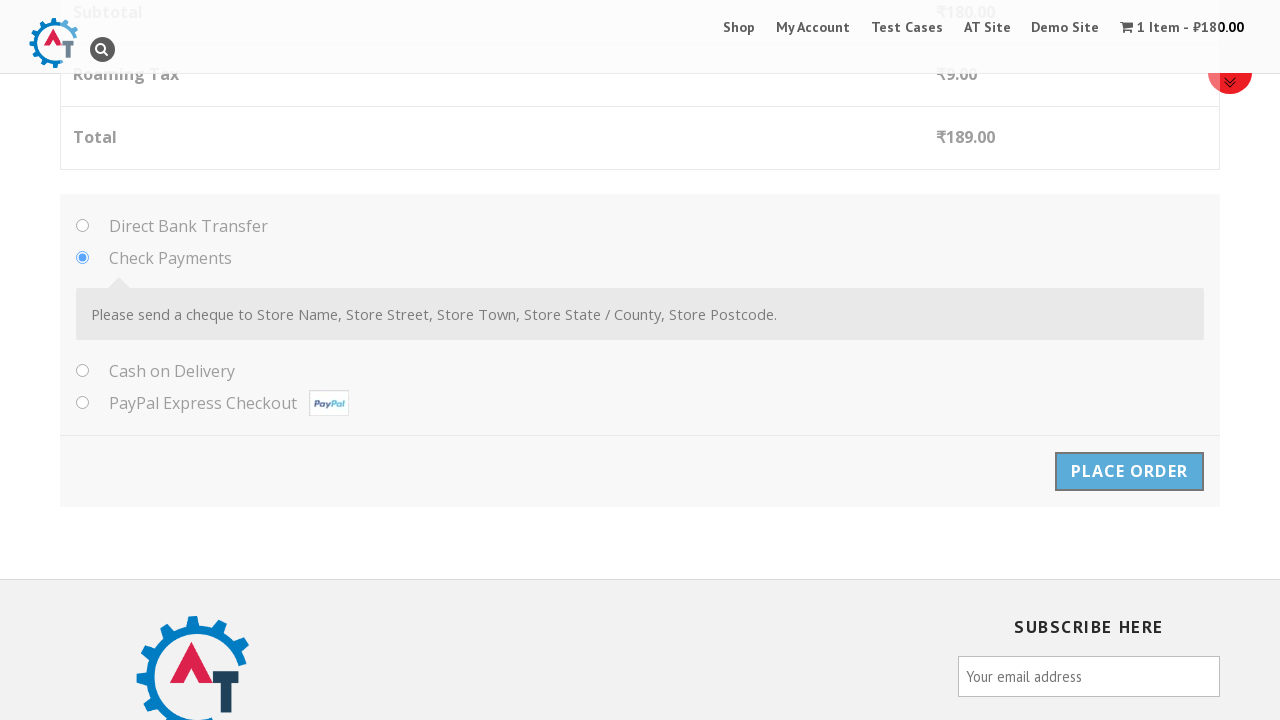

Order confirmation page loaded successfully
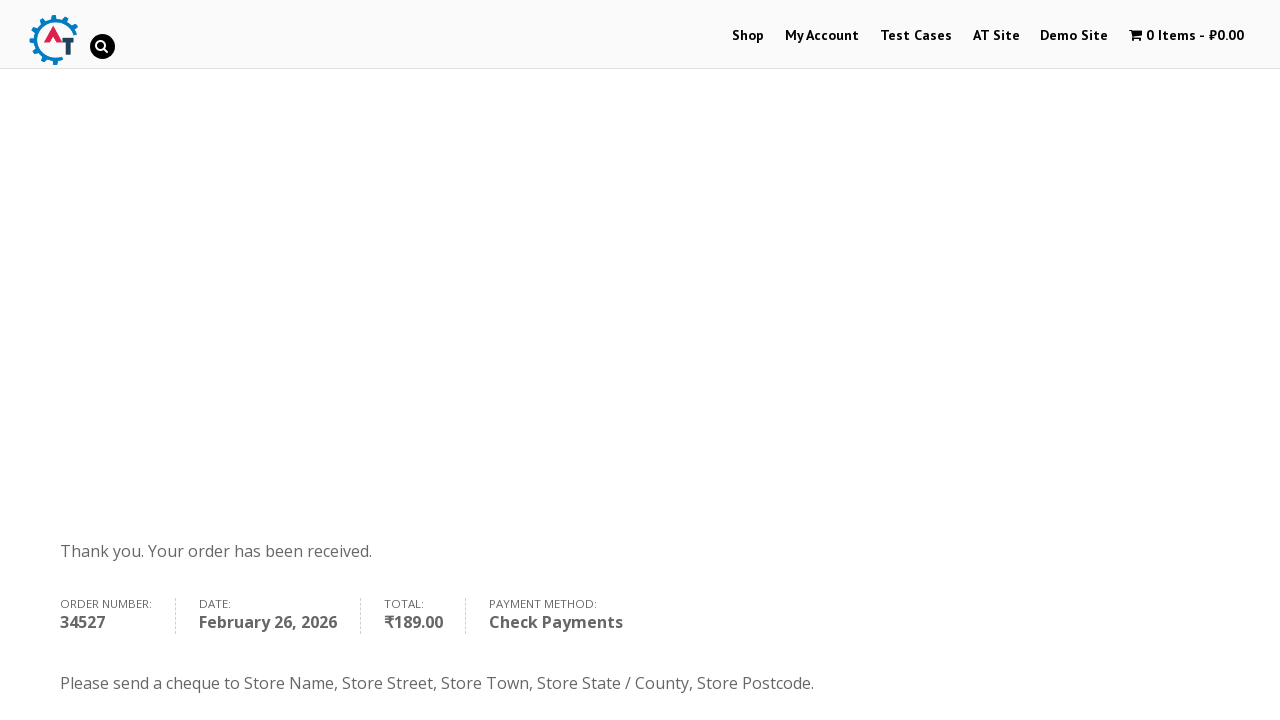

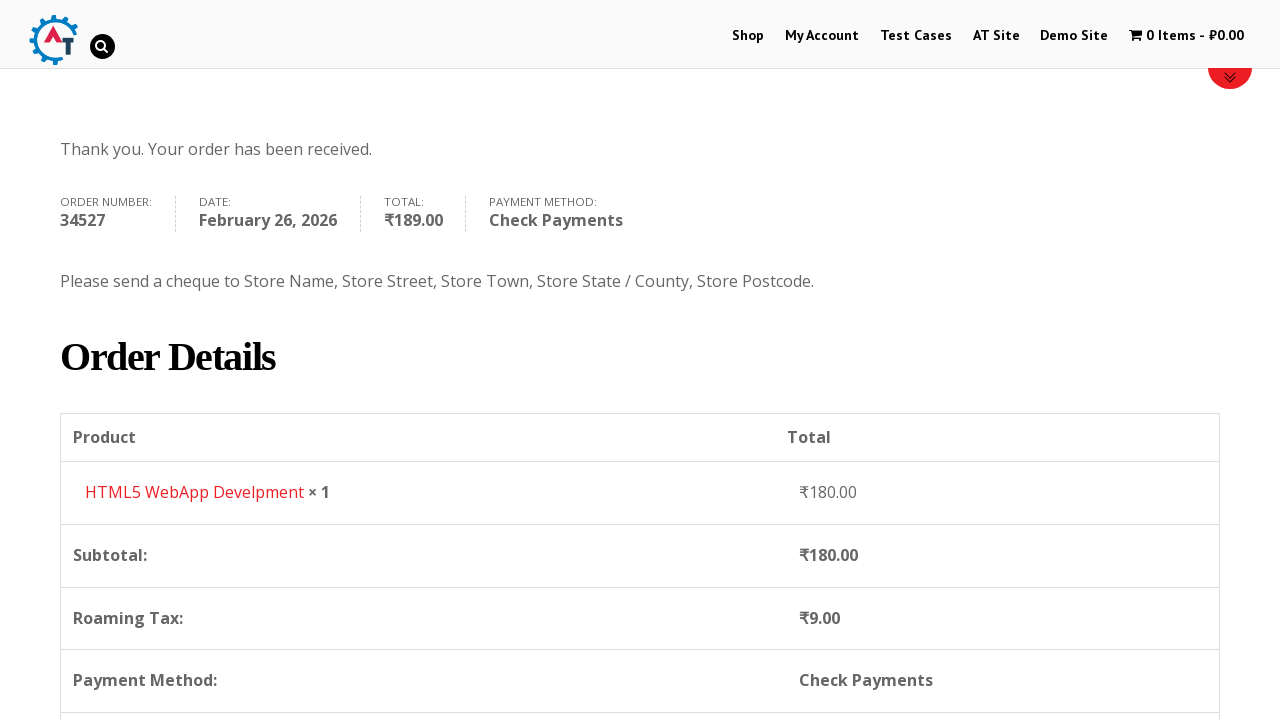